Navigates to Udemy homepage and maximizes the browser window

Starting URL: https://www.udemy.com/

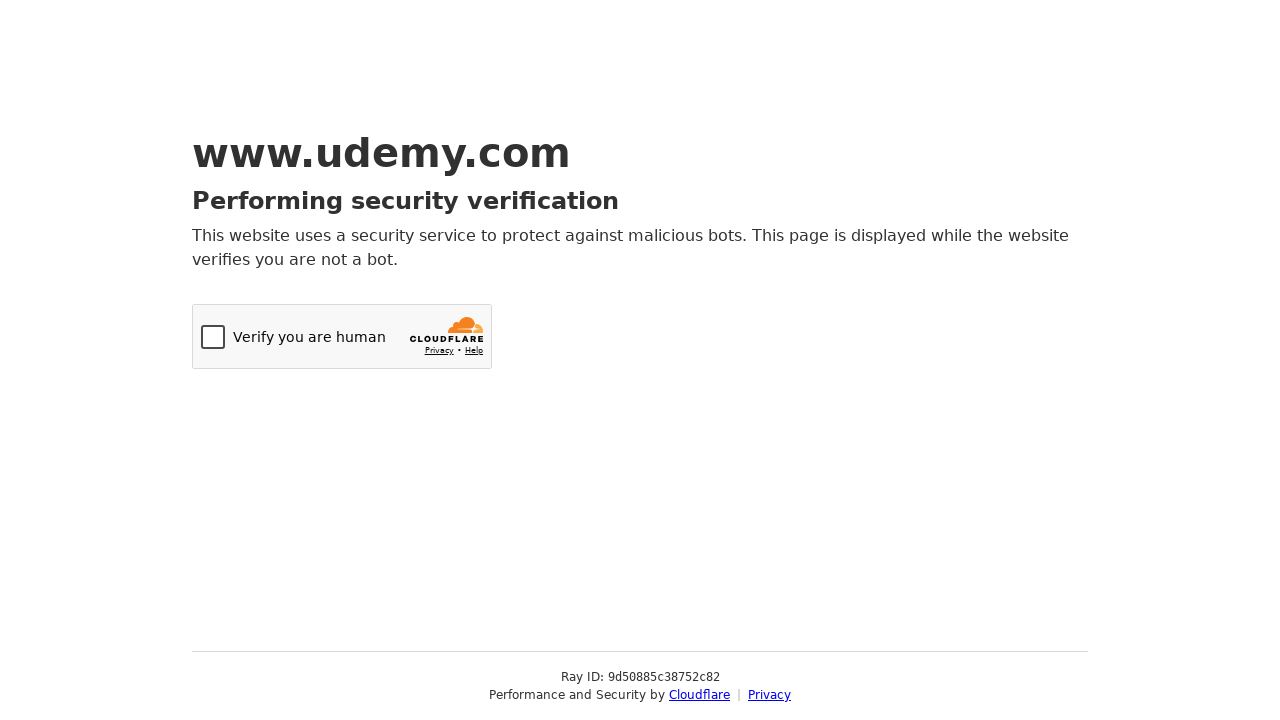

Set browser viewport to 1920x1080
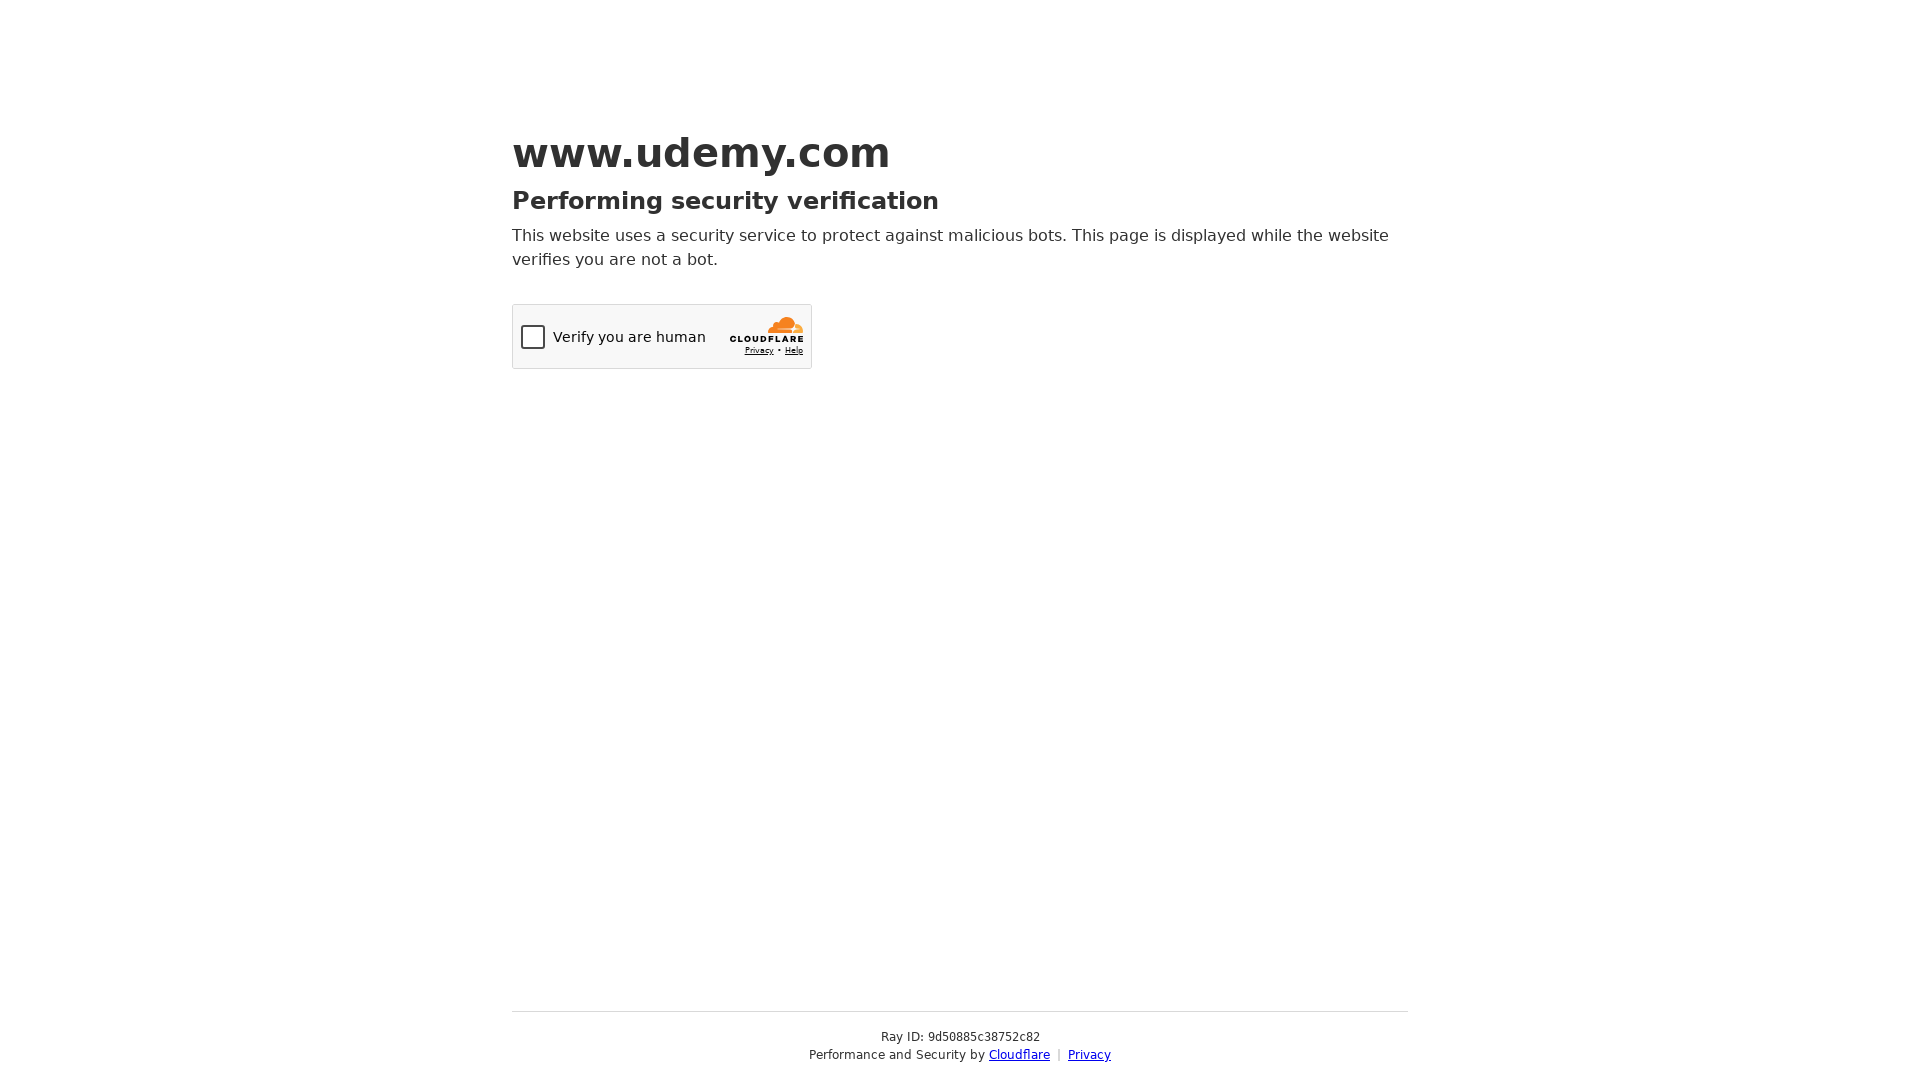

Waited for page DOM to finish loading
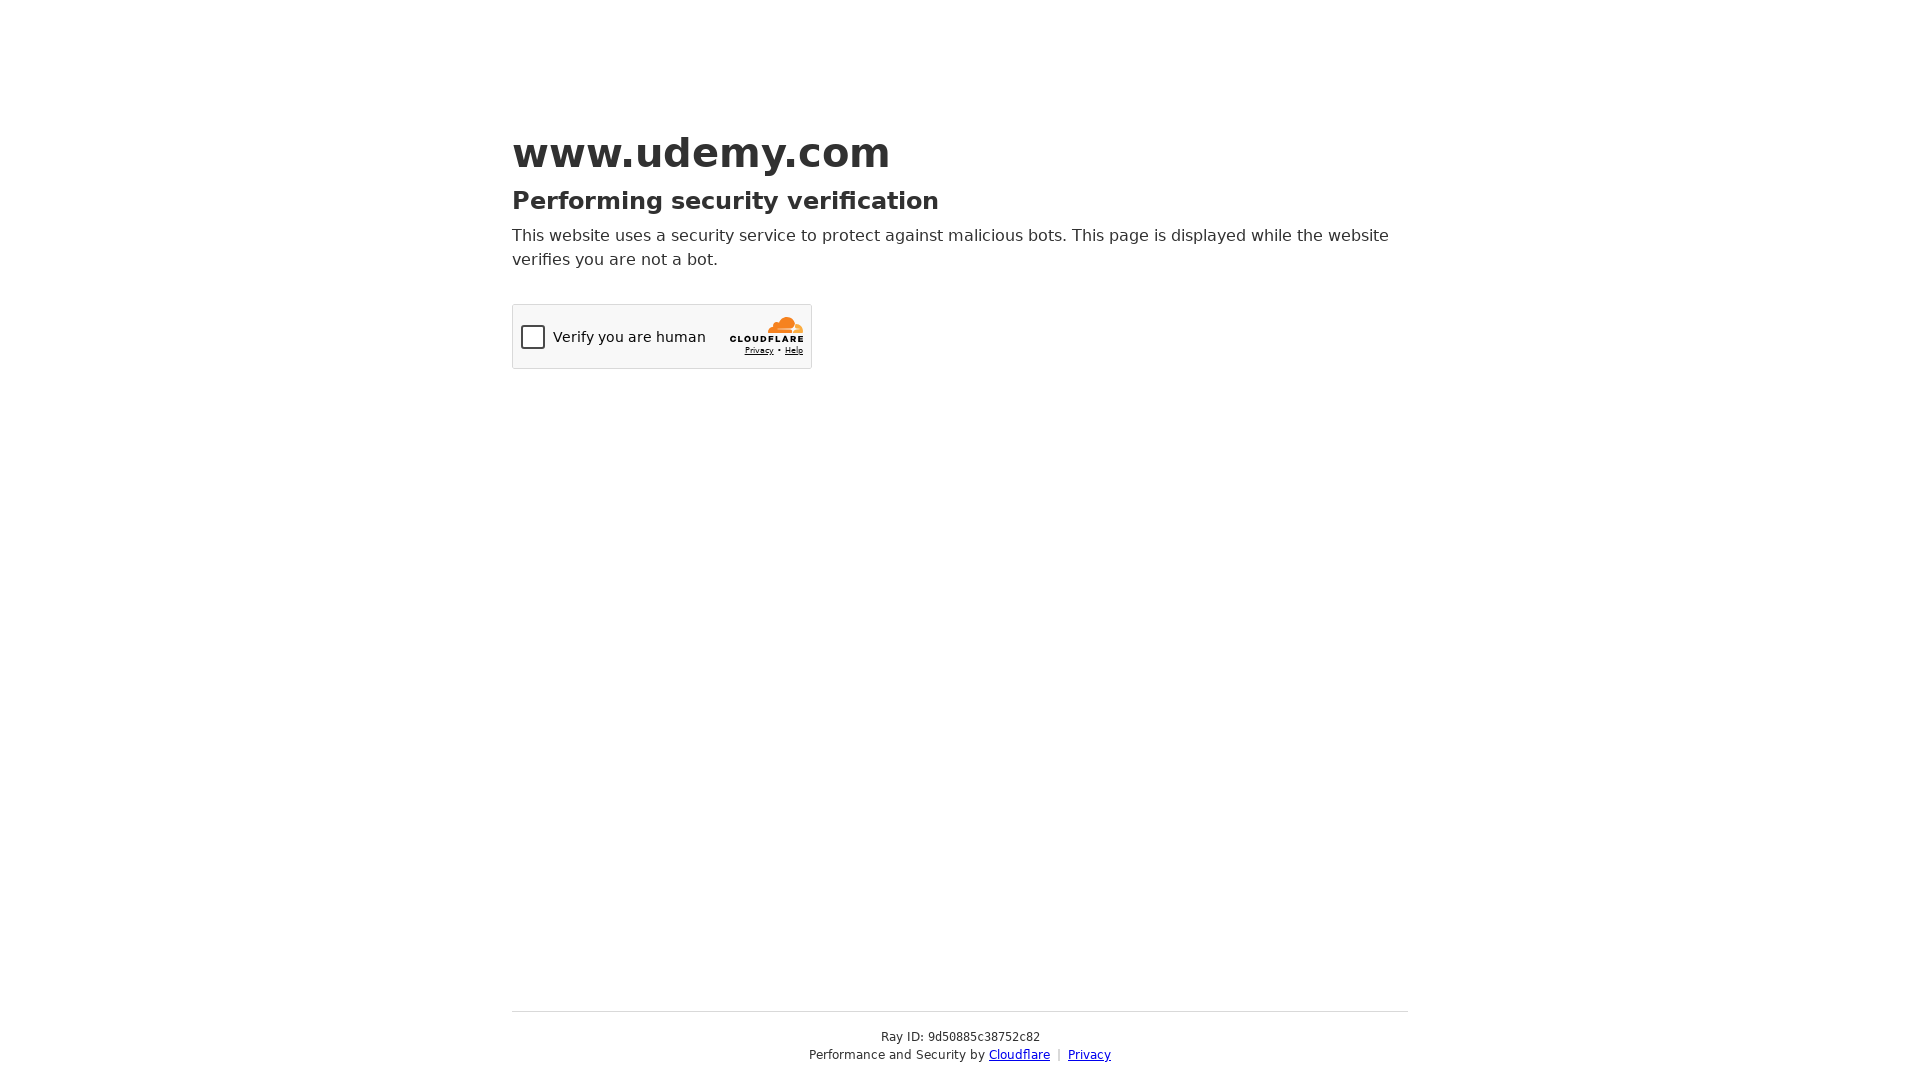

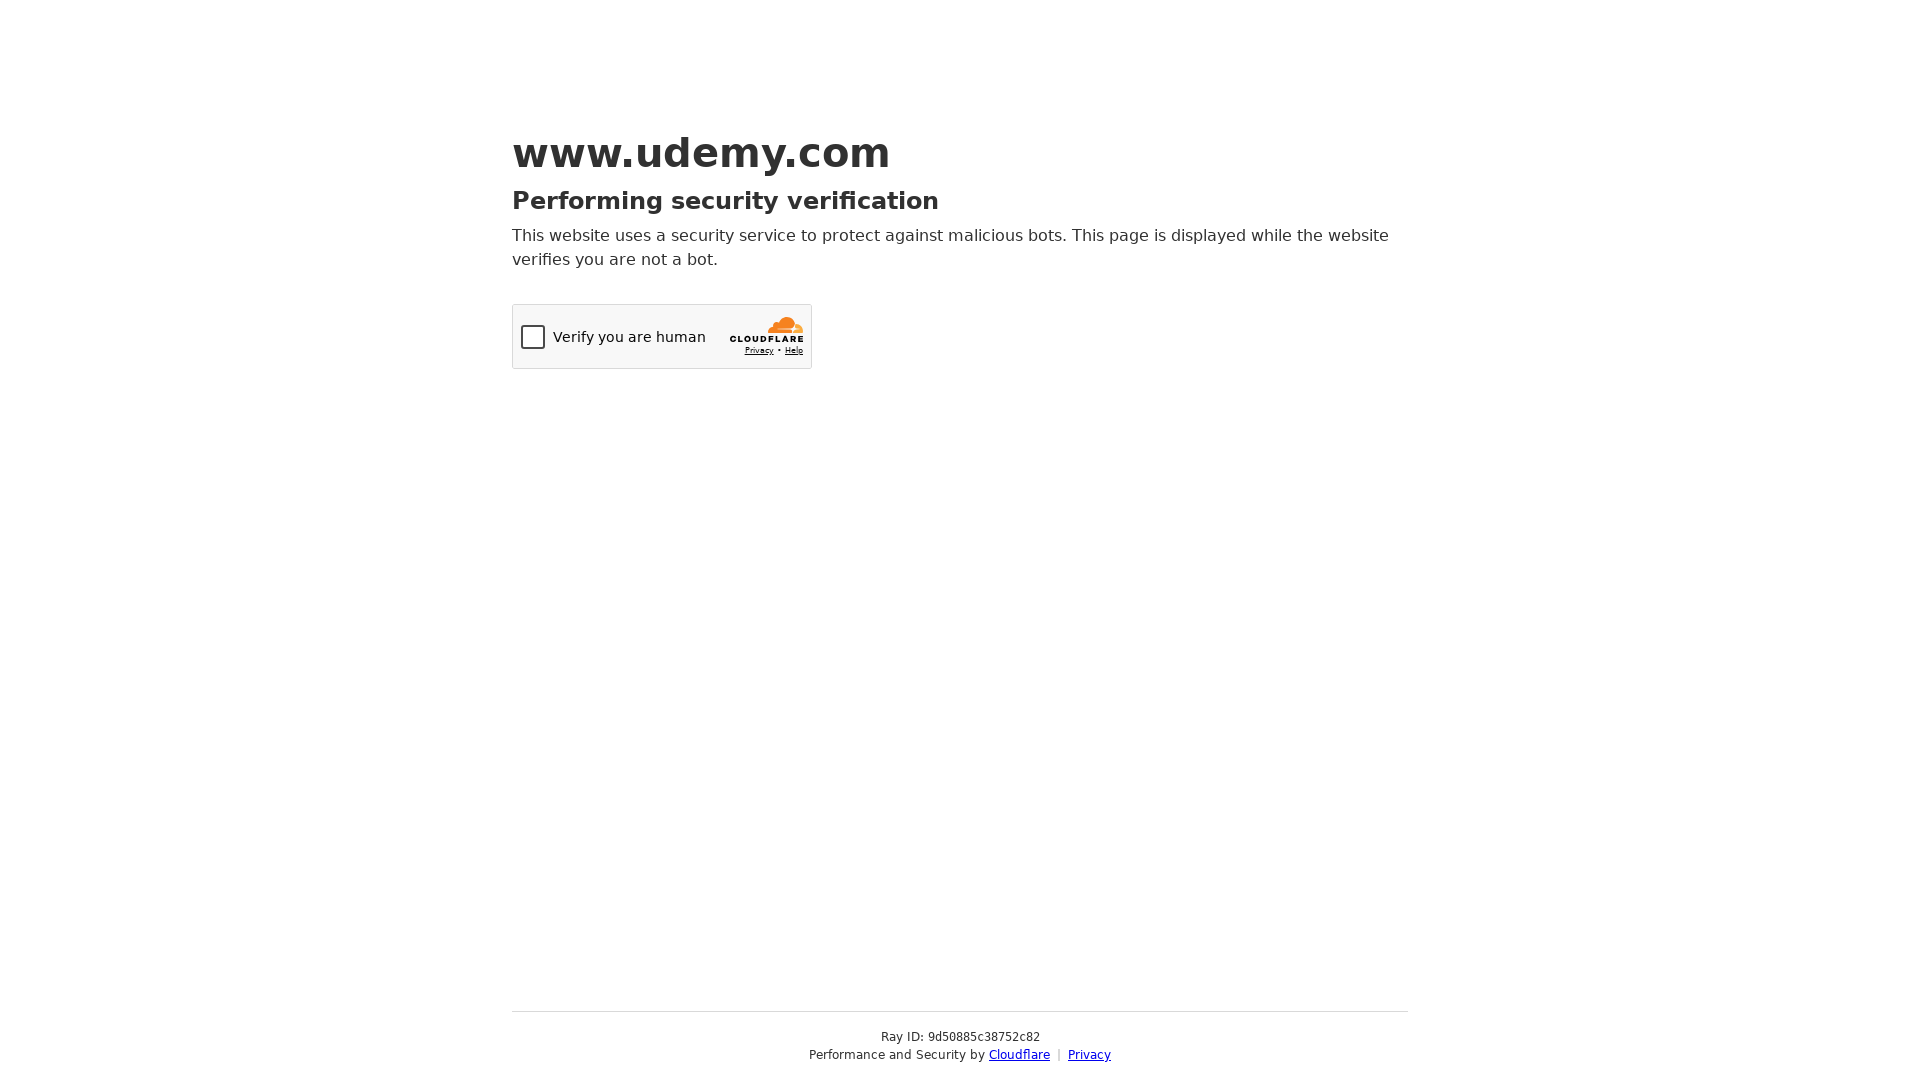